Tests a registration form by filling in personal details including first name, last name, address, email, mobile number, selecting gender, and choosing a hobby checkbox

Starting URL: https://demo.automationtesting.in/Register.html

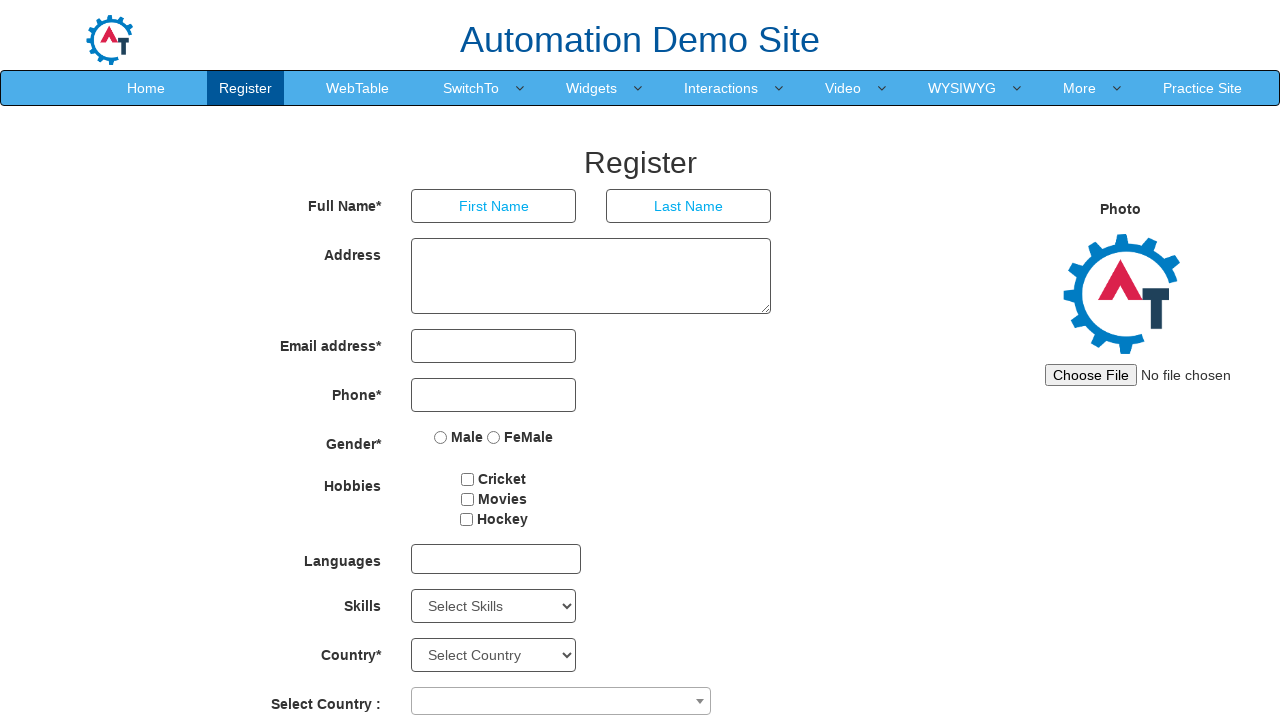

Filled first name field with 'Michael' on //*[@id='basicBootstrapForm']/div[1]/div[1]/input
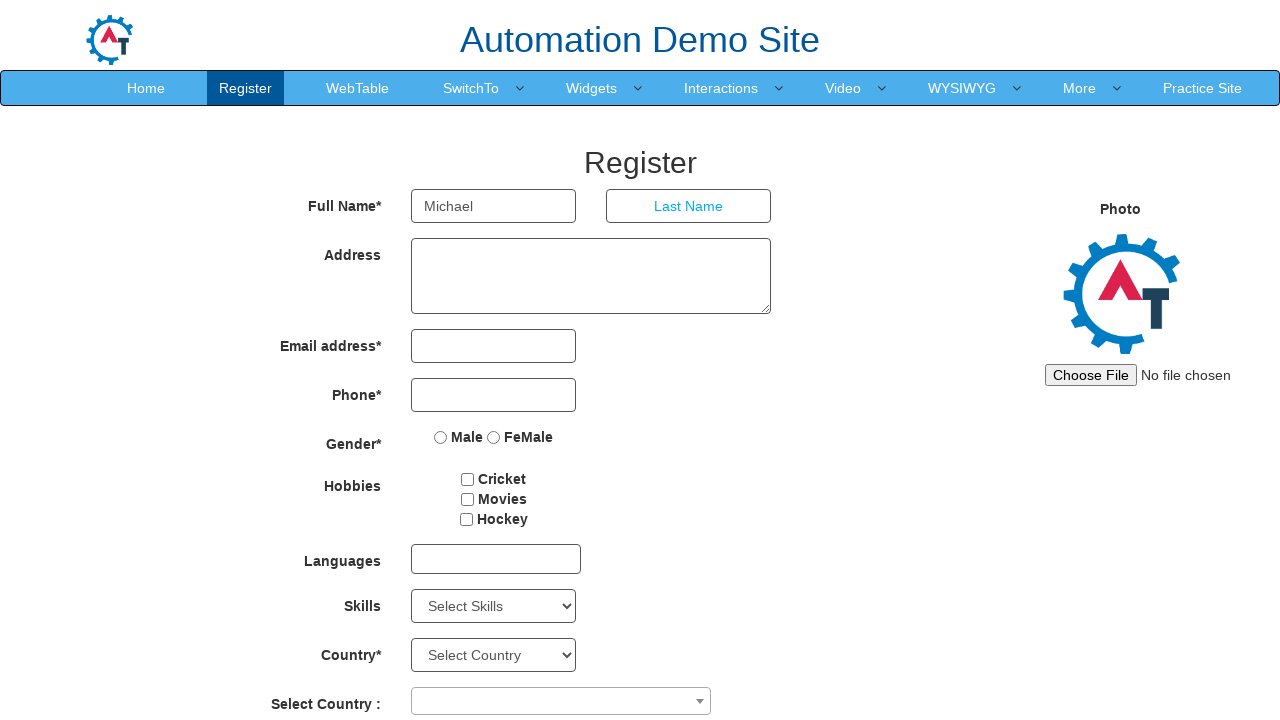

Filled last name field with 'Vadivel' on //*[@id='basicBootstrapForm']/div[1]/div[2]/input
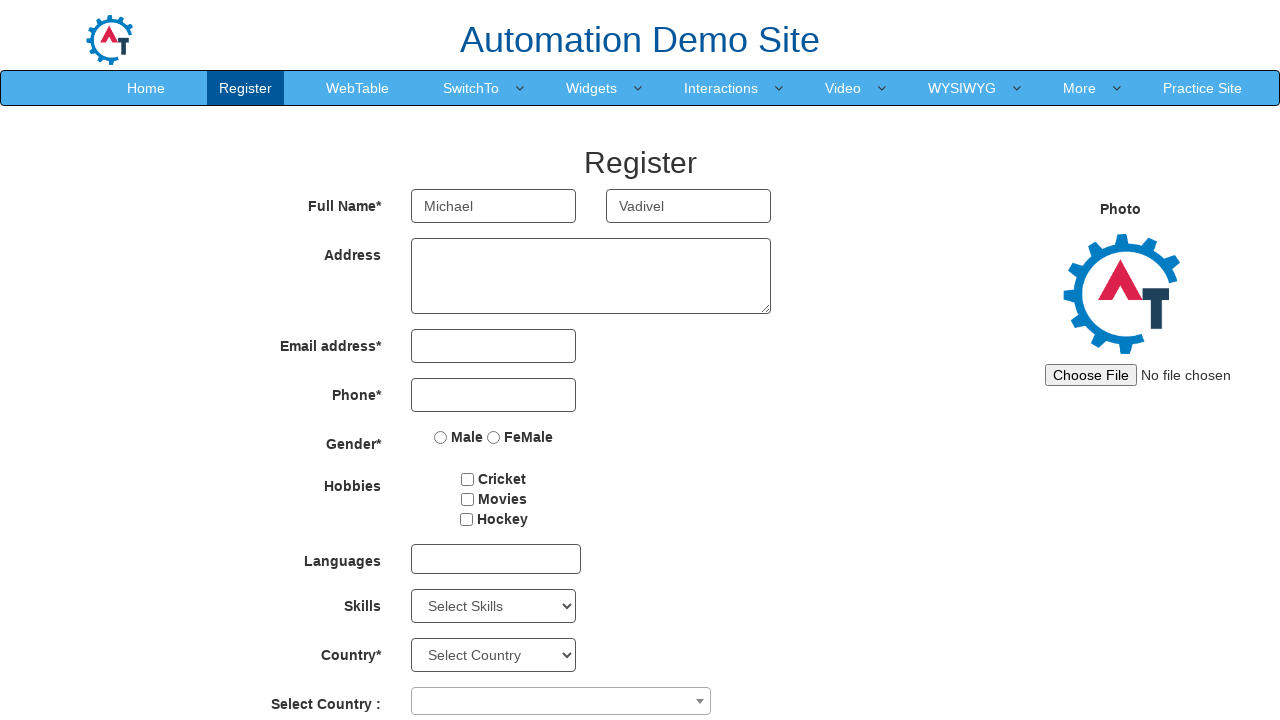

Filled address field with '123 Main Street, Chennai, Tamil Nadu 600001' on //*[@id='basicBootstrapForm']/div[2]/div/textarea
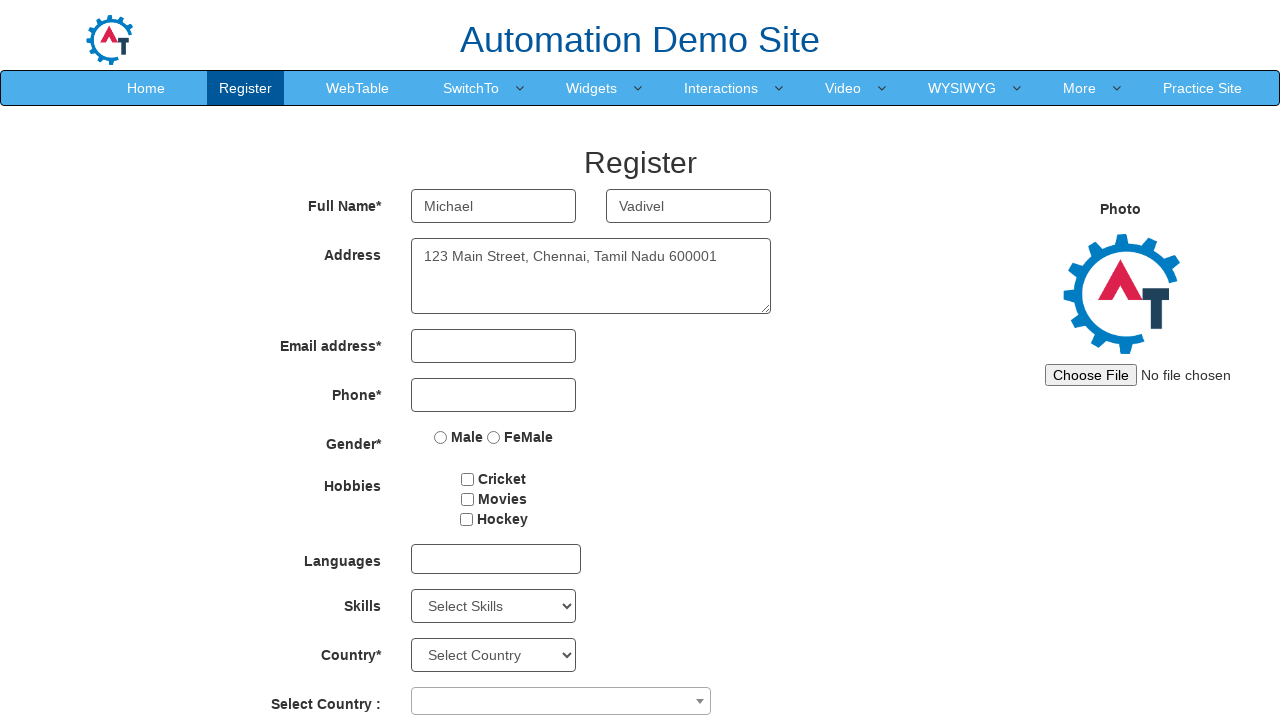

Filled email field with 'michael.vadivel@example.com' on //*[@id='eid']/input
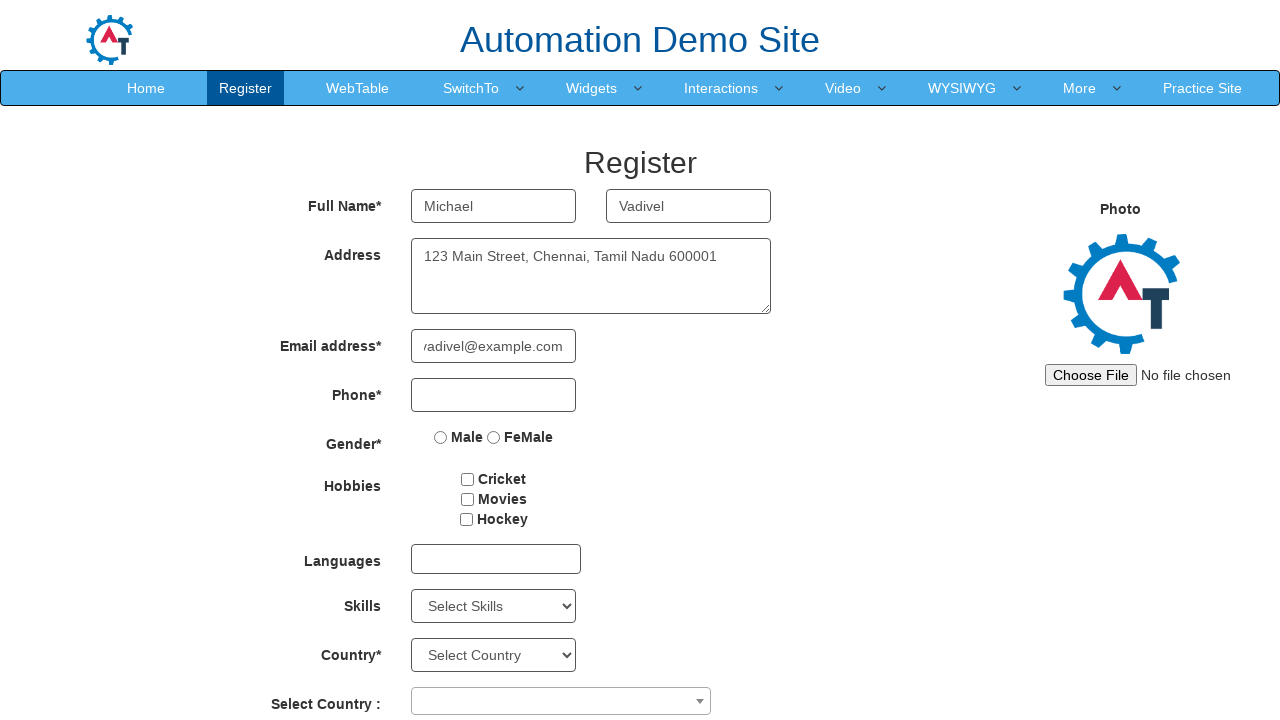

Filled mobile number field with '7358927998' on //*[@id='basicBootstrapForm']/div[4]/div/input
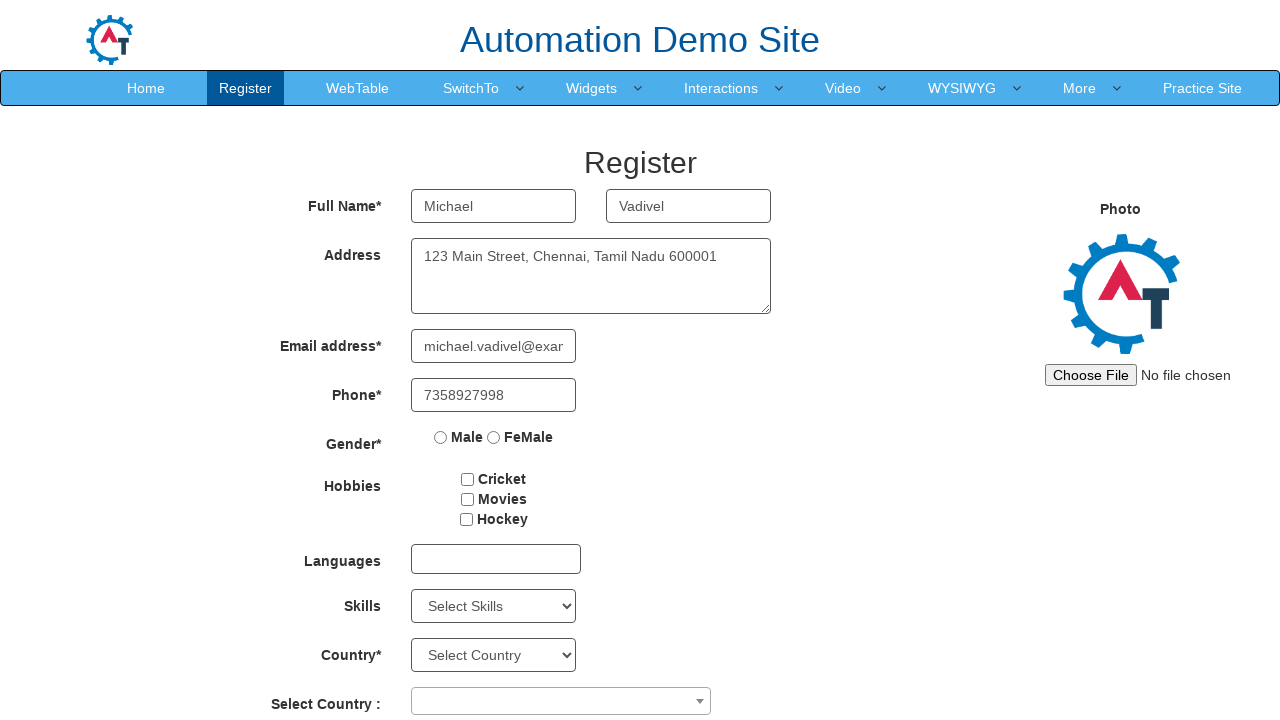

Selected male gender radio button at (441, 437) on xpath=//*[@id='basicBootstrapForm']/div[5]/div/label[1]/input
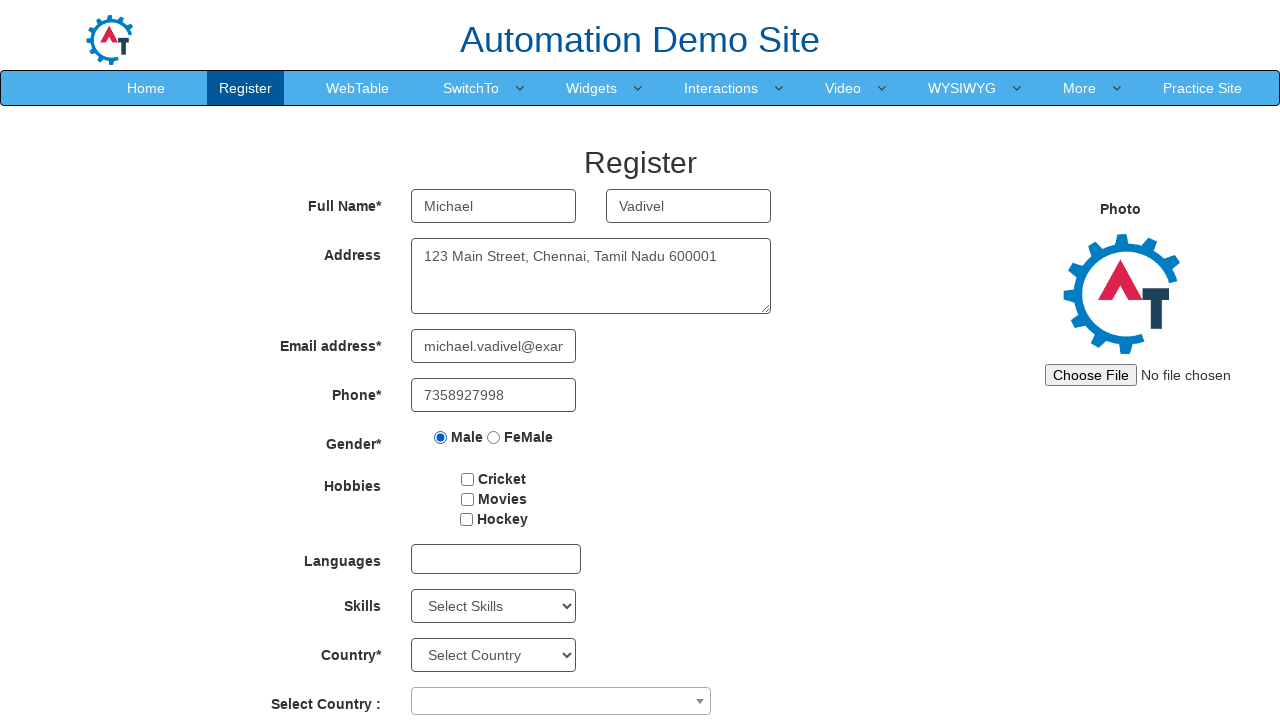

Selected cricket hobby checkbox at (467, 499) on #checkbox2
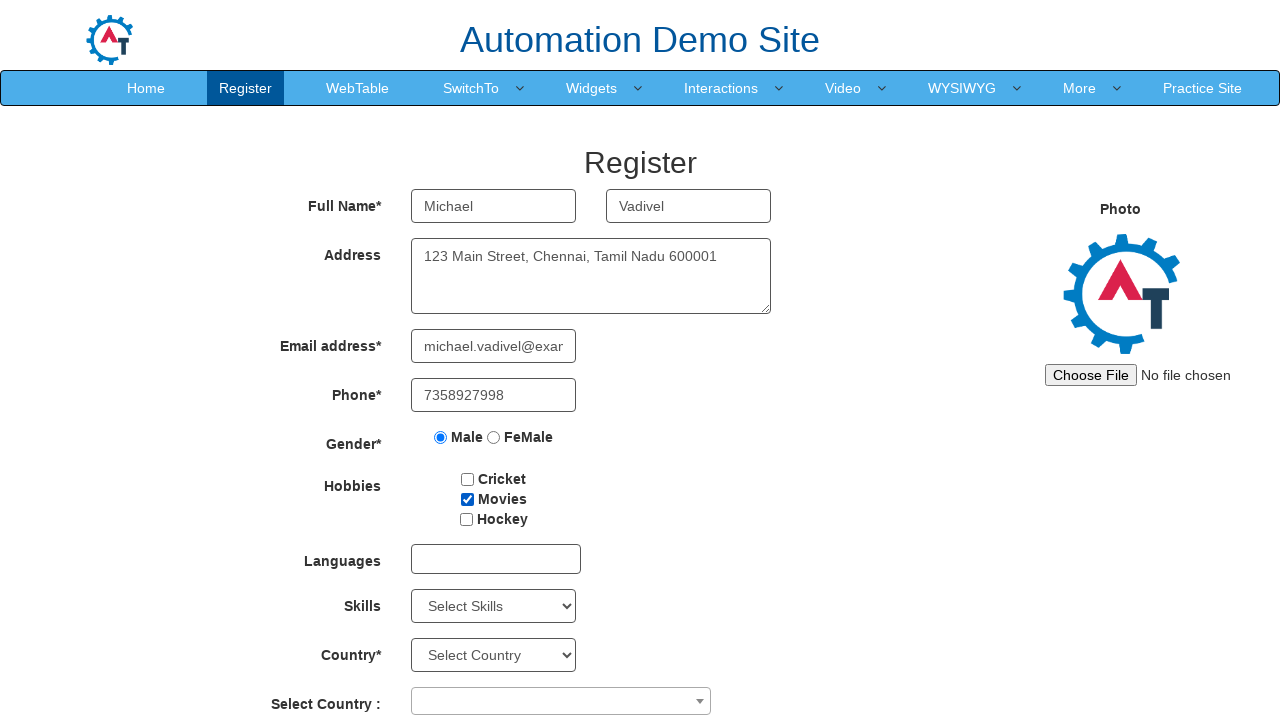

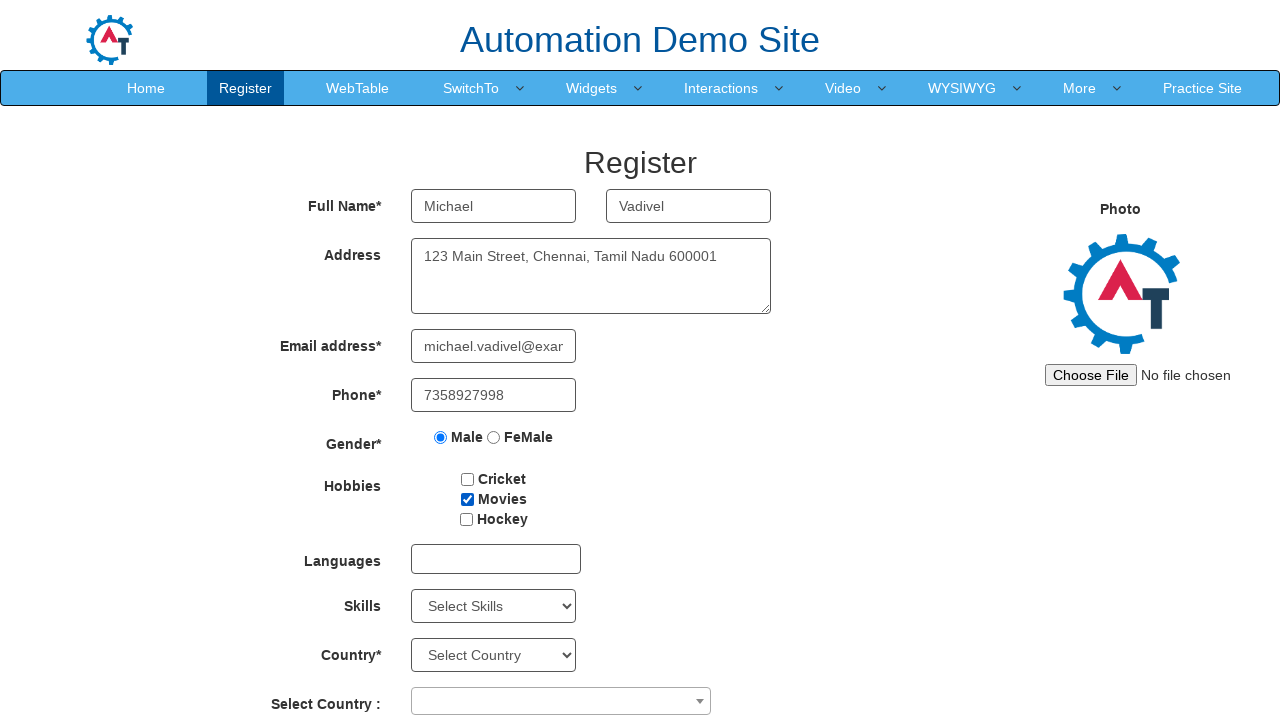